Tests dynamic controls on a webpage by clicking on Dynamic Controls link, removing an element, and waiting for UI changes

Starting URL: http://the-internet.herokuapp.com

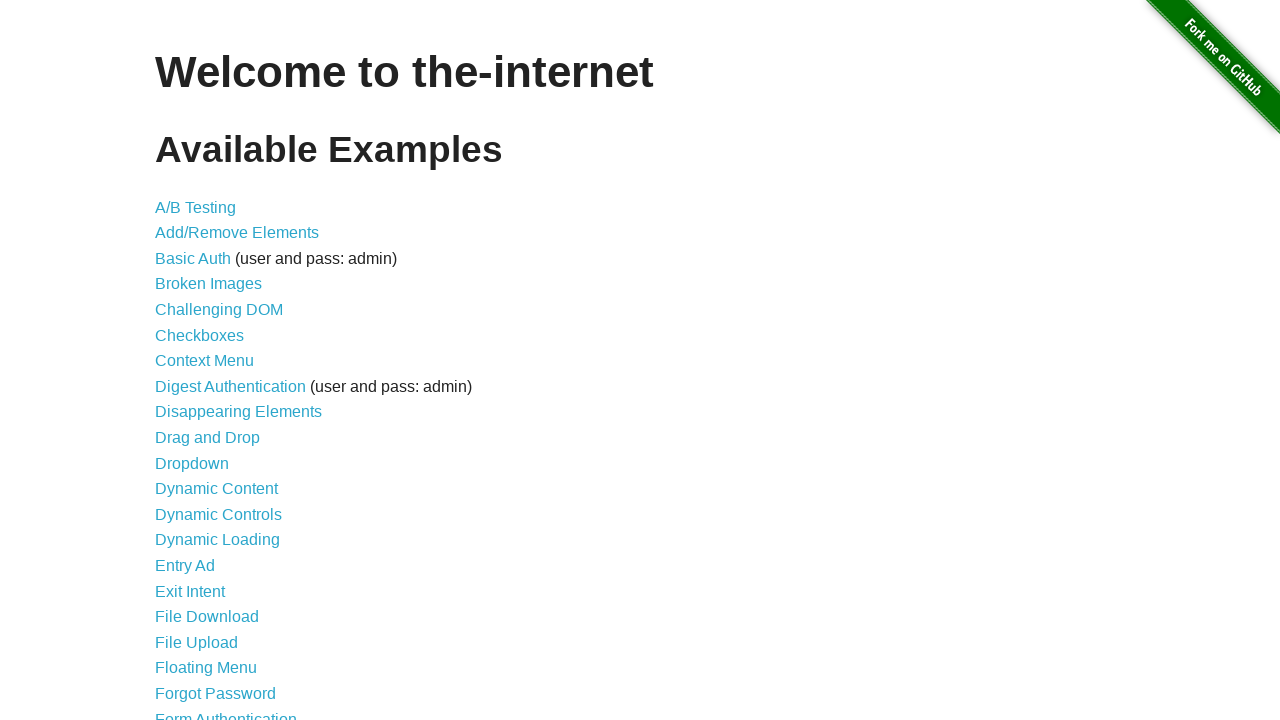

Clicked on Dynamic Controls link at (218, 514) on xpath=//a[contains(text(), 'Dynamic Controls')]
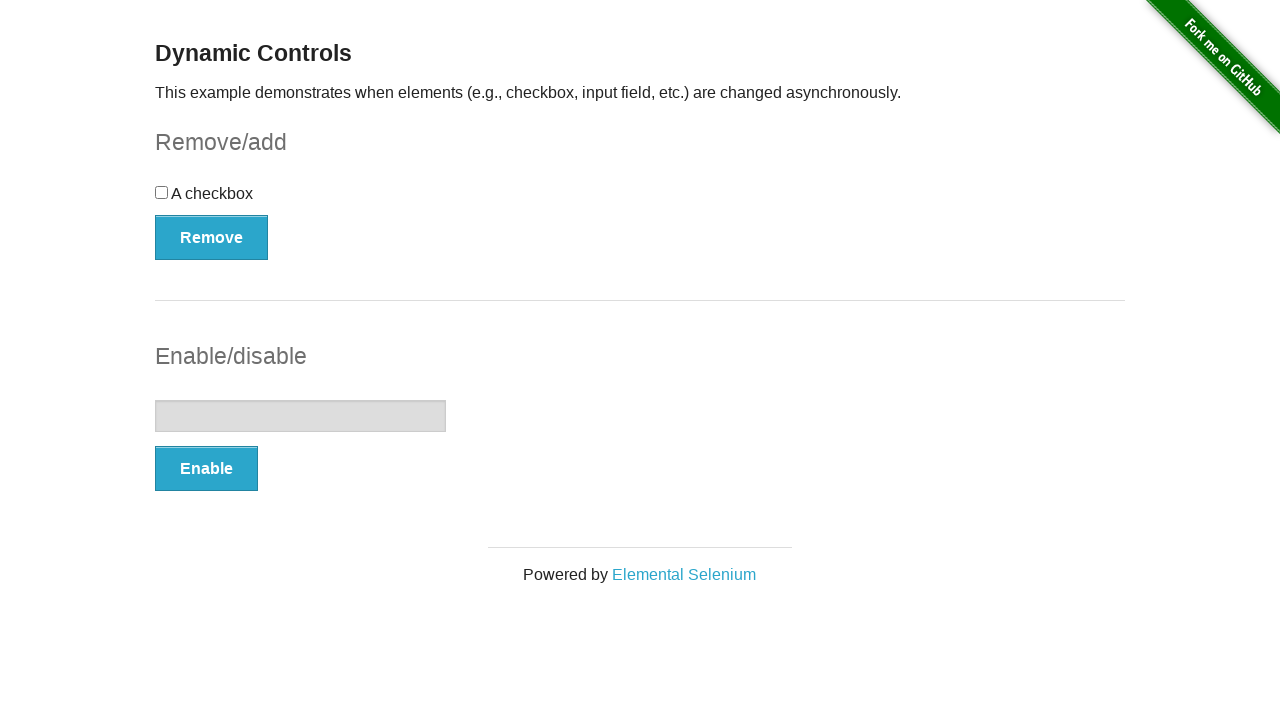

Clicked Remove button to remove the element at (212, 237) on xpath=//button[contains(text(), 'Remove')]
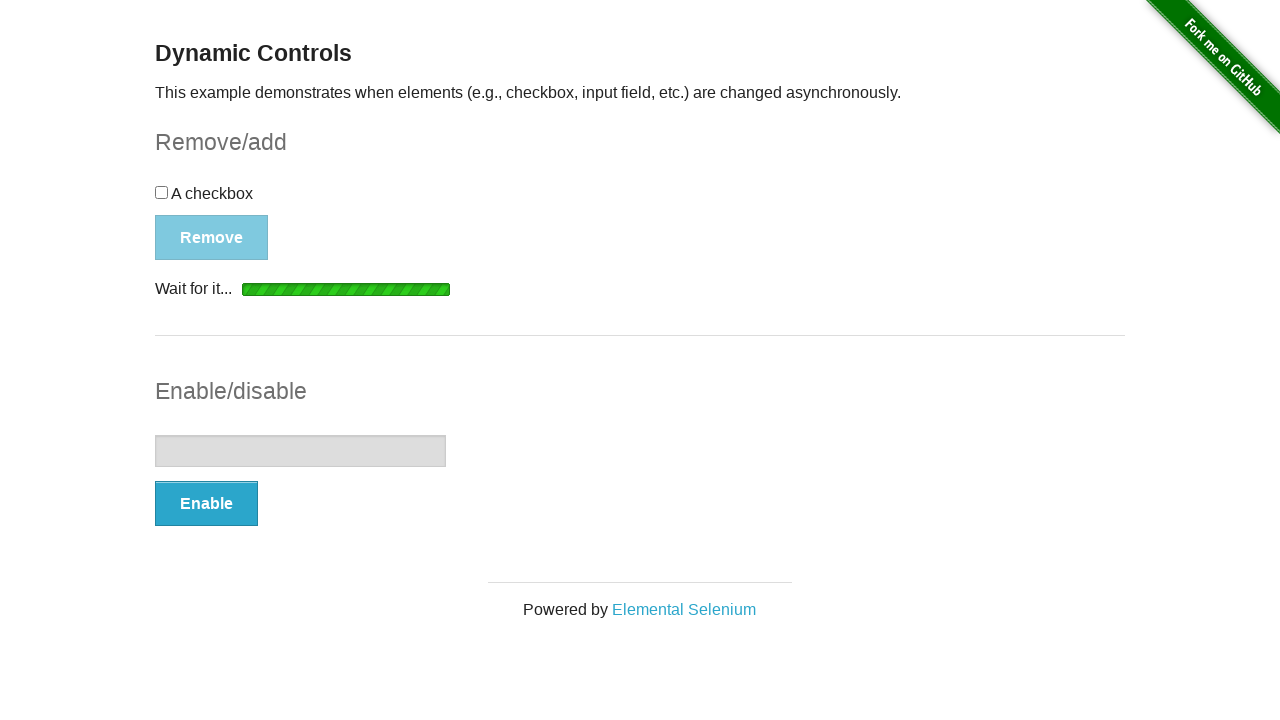

Waited for Remove button to disappear
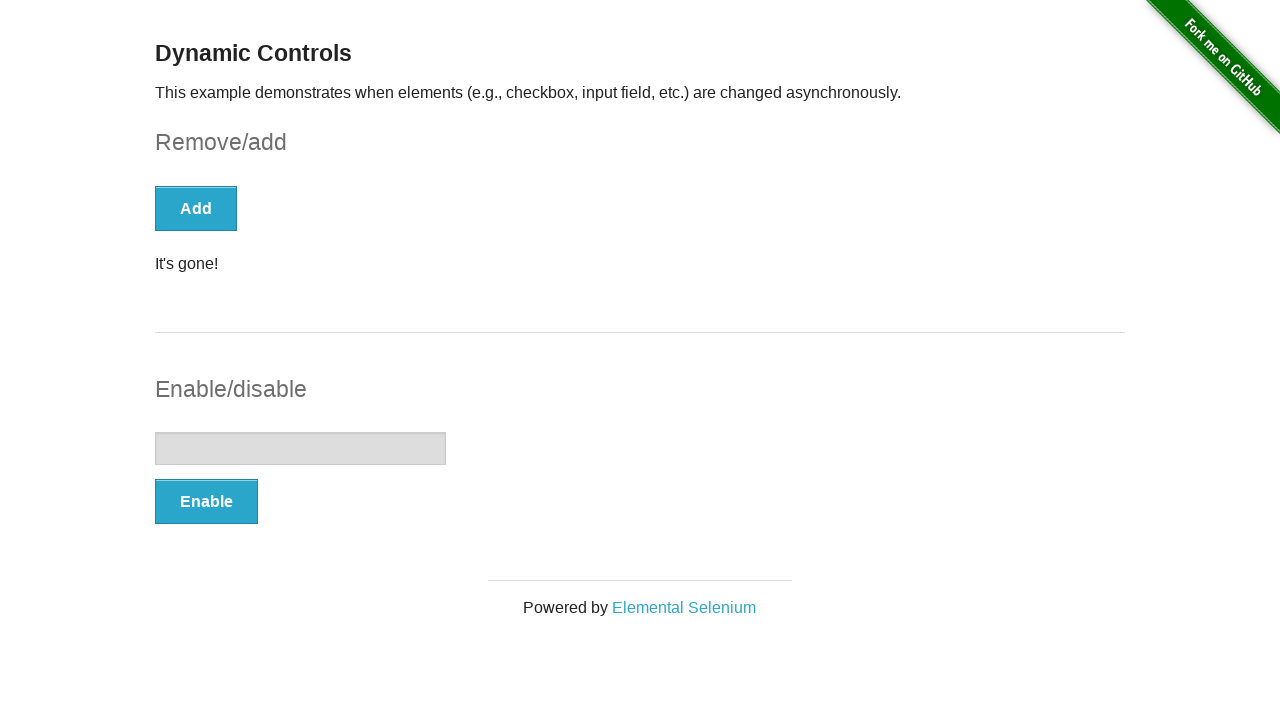

Waited for Add button to appear
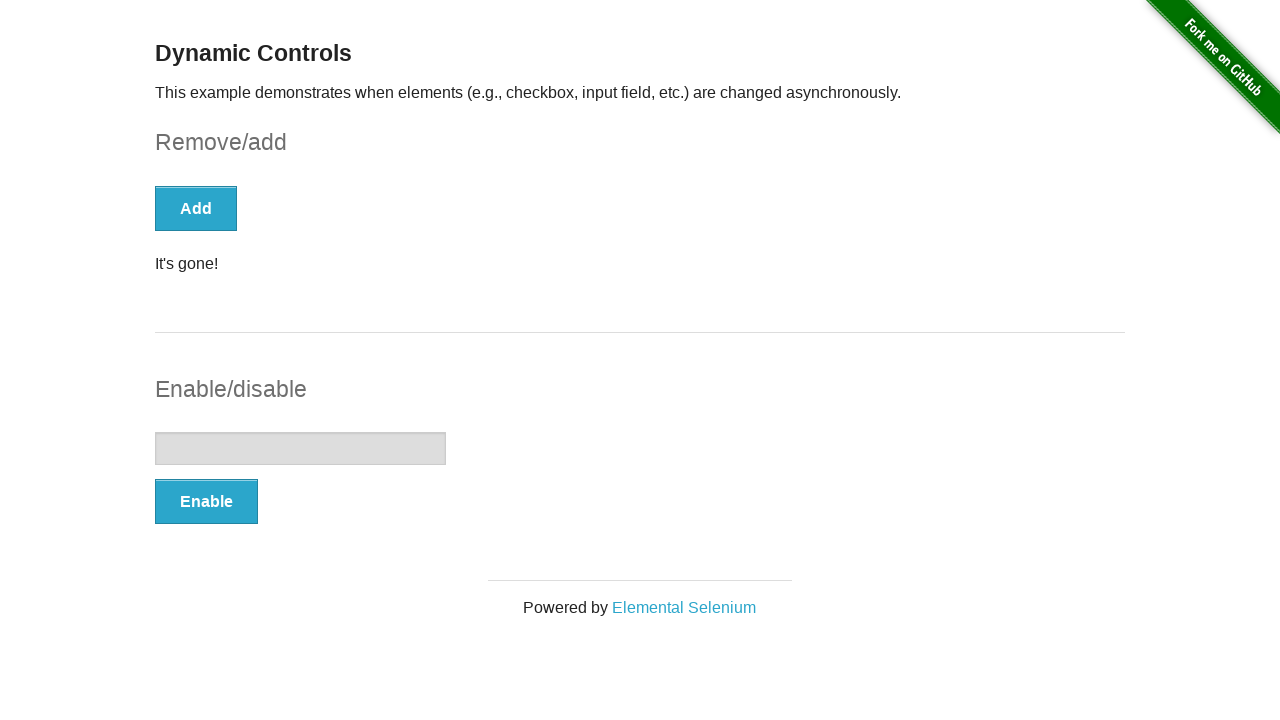

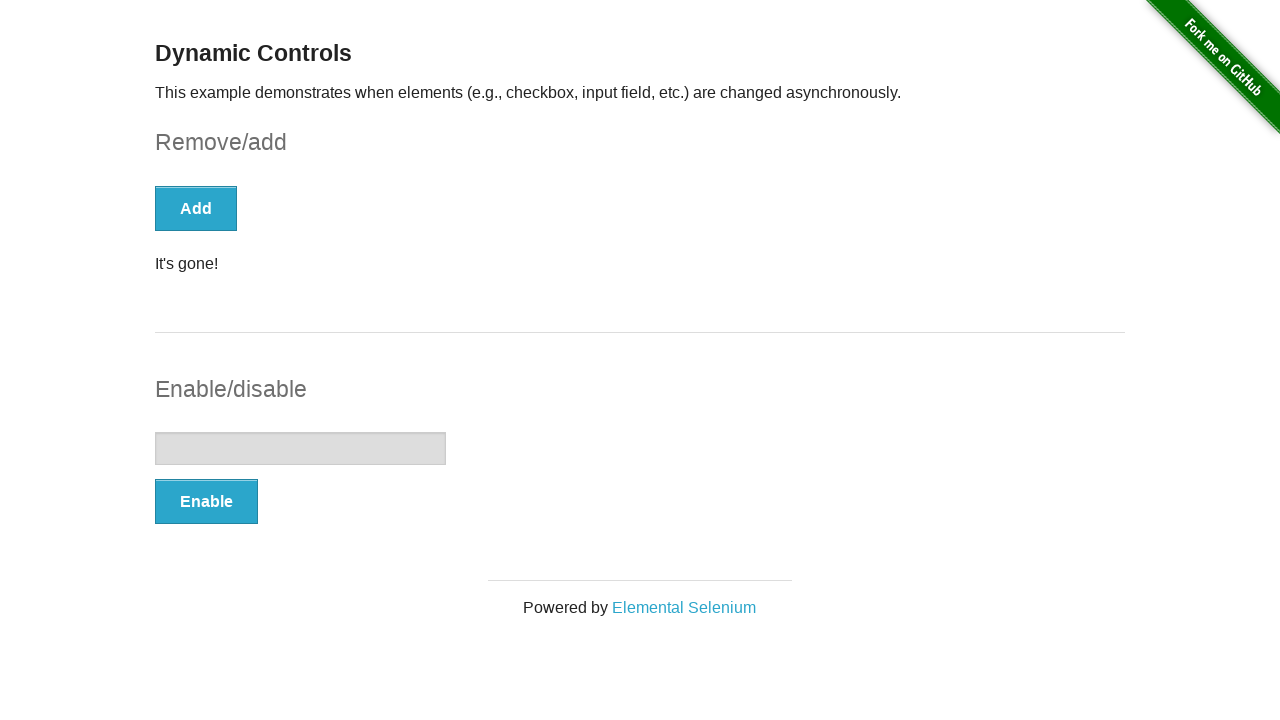